Tests various Selenium locator strategies on a practice page by filling login form, triggering password reset flow, filling reset form fields, and then completing login with correct credentials.

Starting URL: https://rahulshettyacademy.com/locatorspractice/

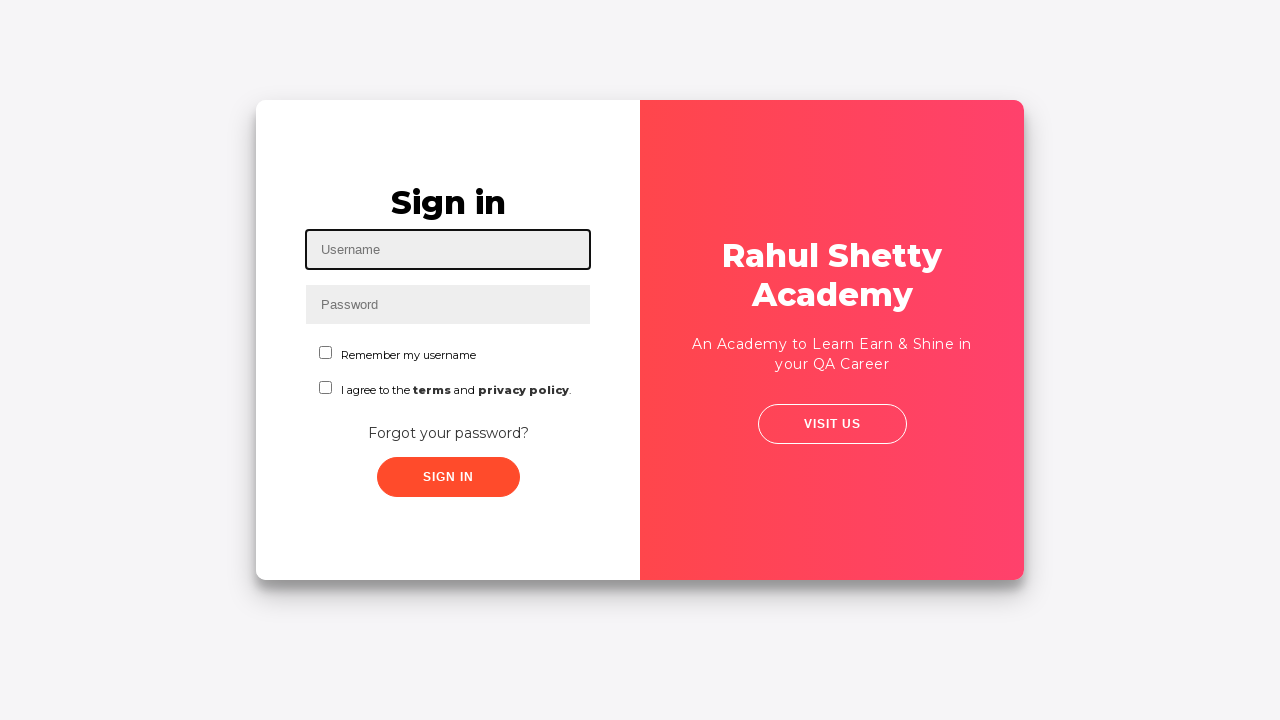

Filled username field with 'rahul' on #inputUsername
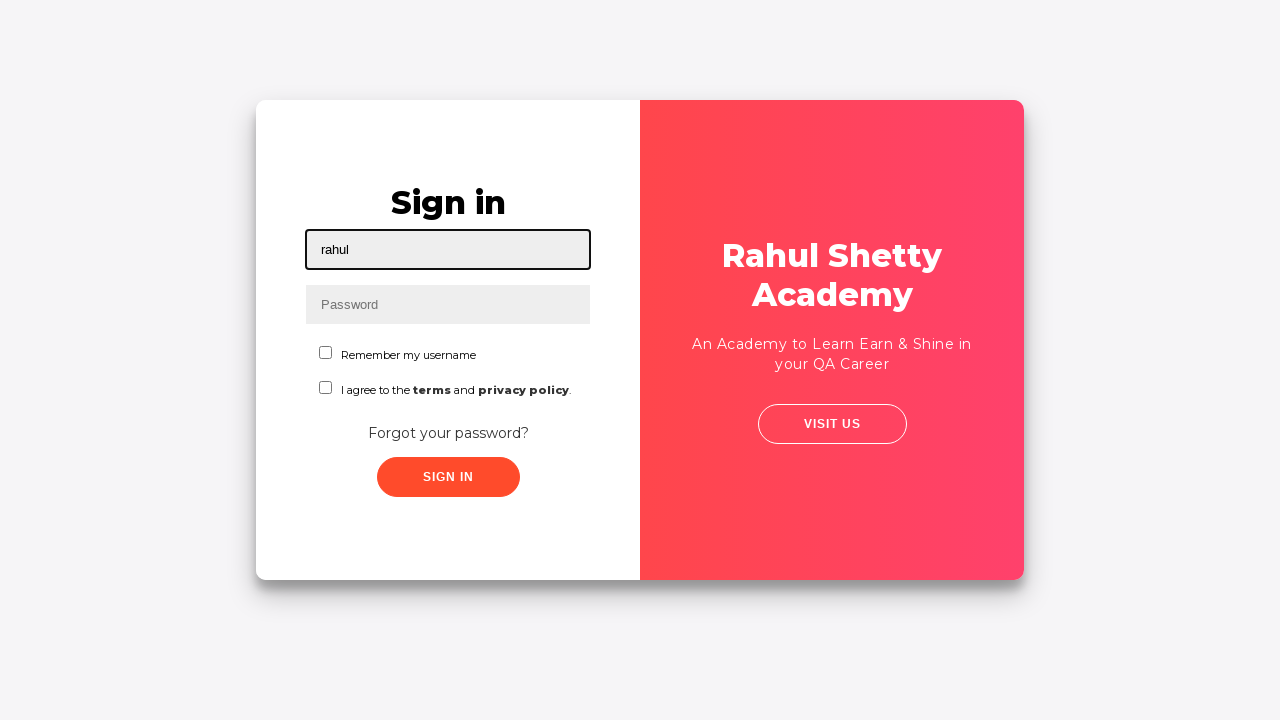

Filled password field with 'nilesh123' on input[name='inputPassword']
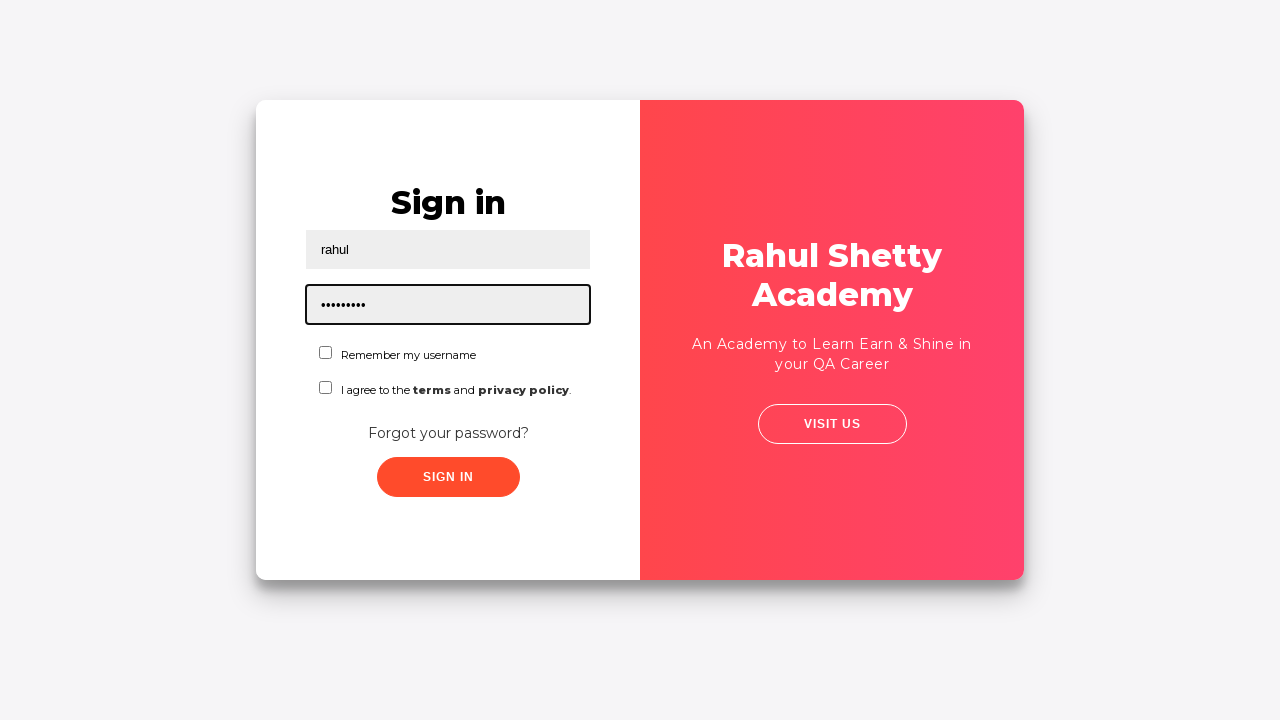

Clicked submit button with incorrect credentials at (448, 477) on .submit
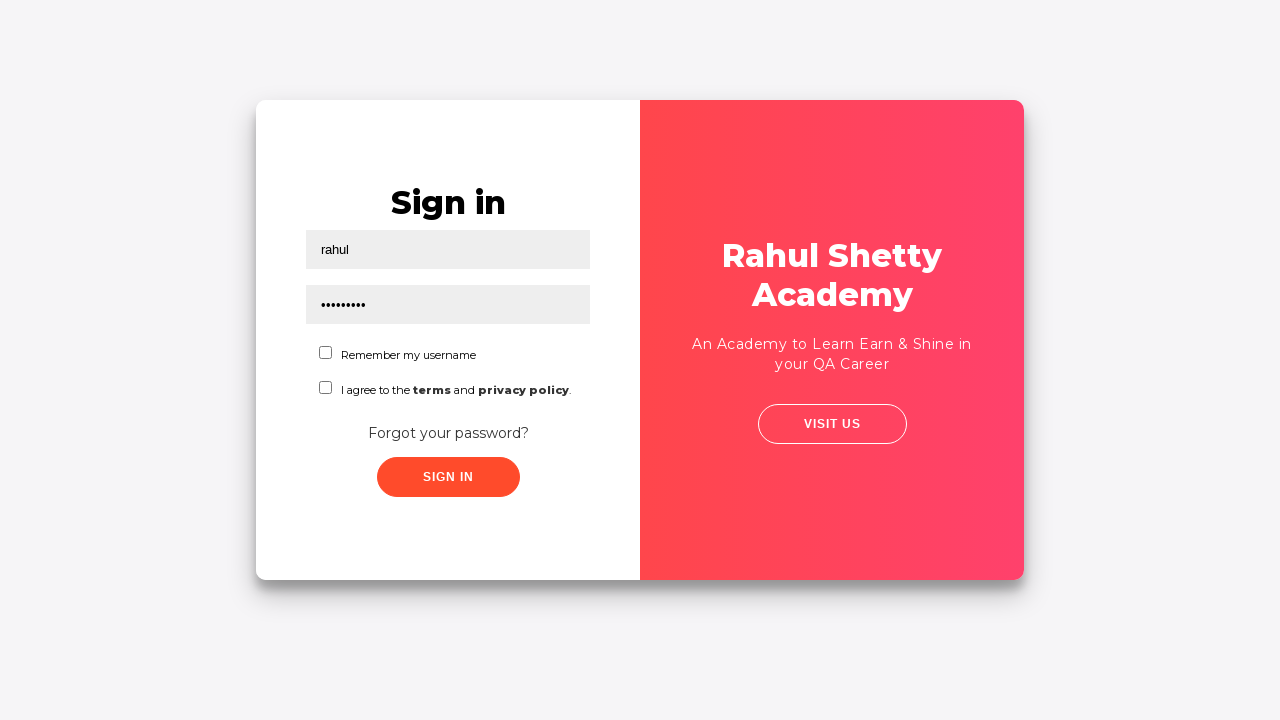

Error message appeared for incorrect login attempt
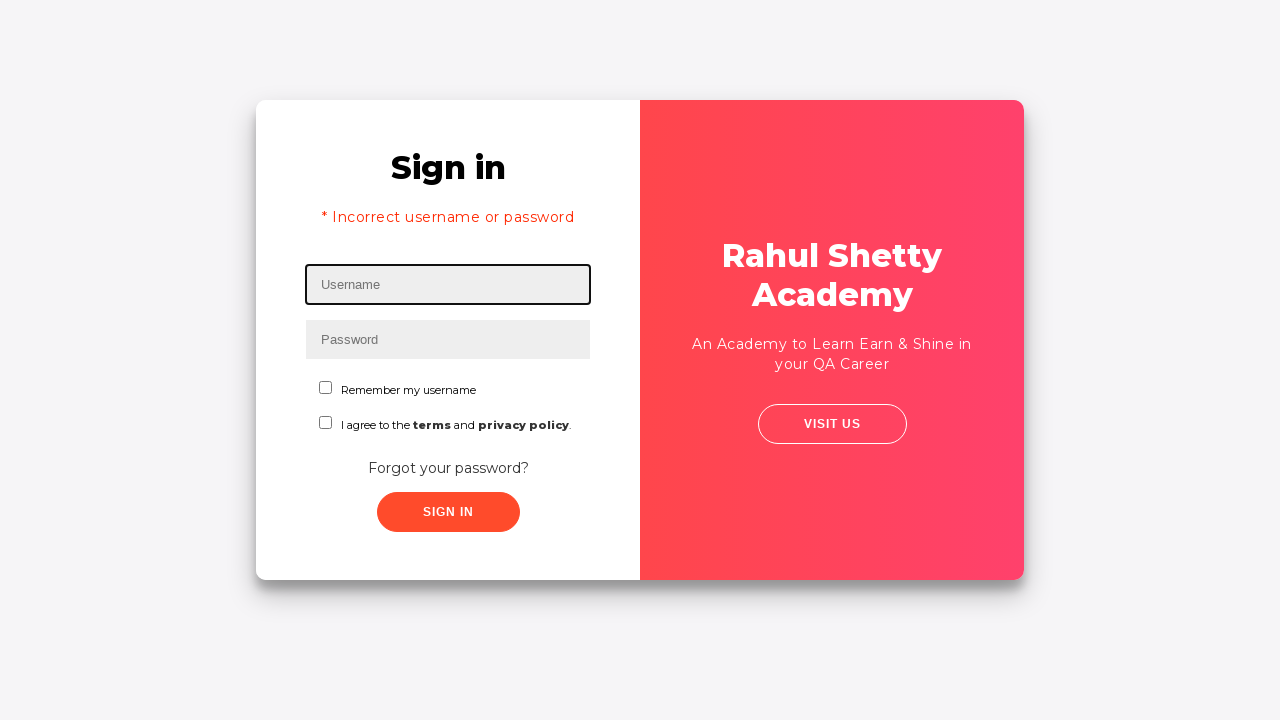

Clicked 'Forgot your password?' link at (448, 468) on text=Forgot your password?
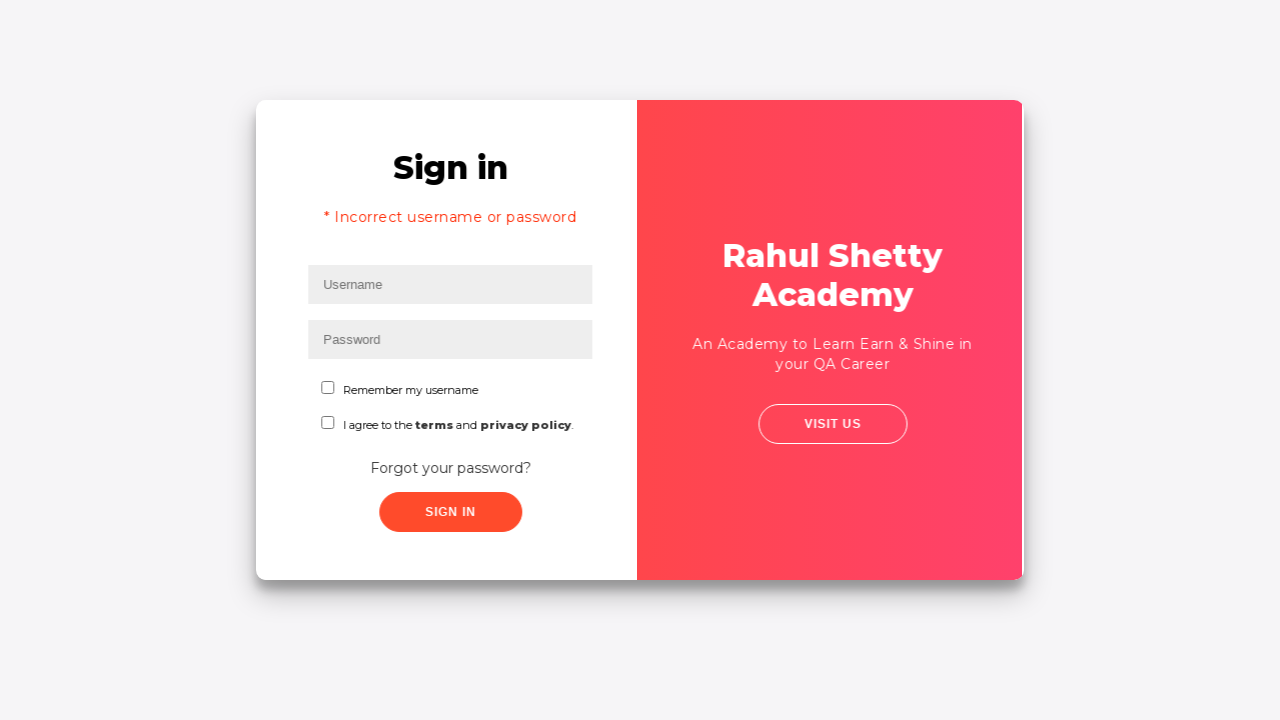

Waited for password reset form to load
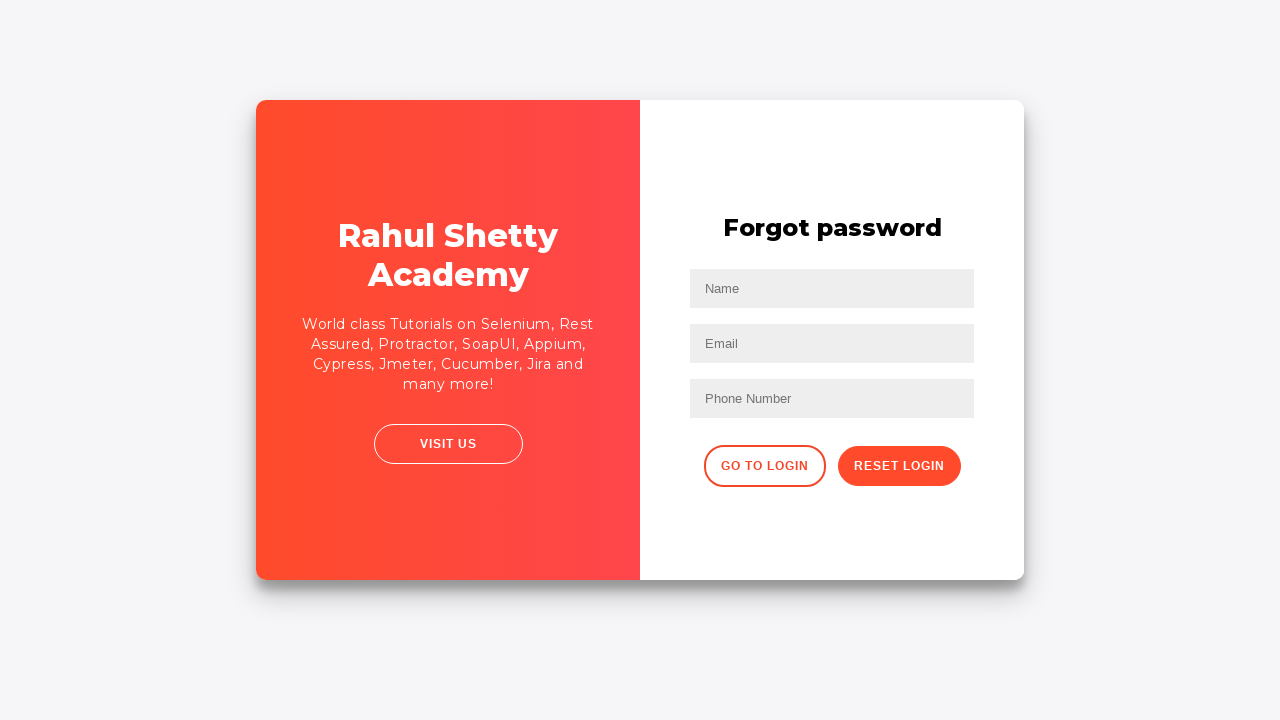

Filled name field in password reset form with 'john' on input[placeholder='Name']
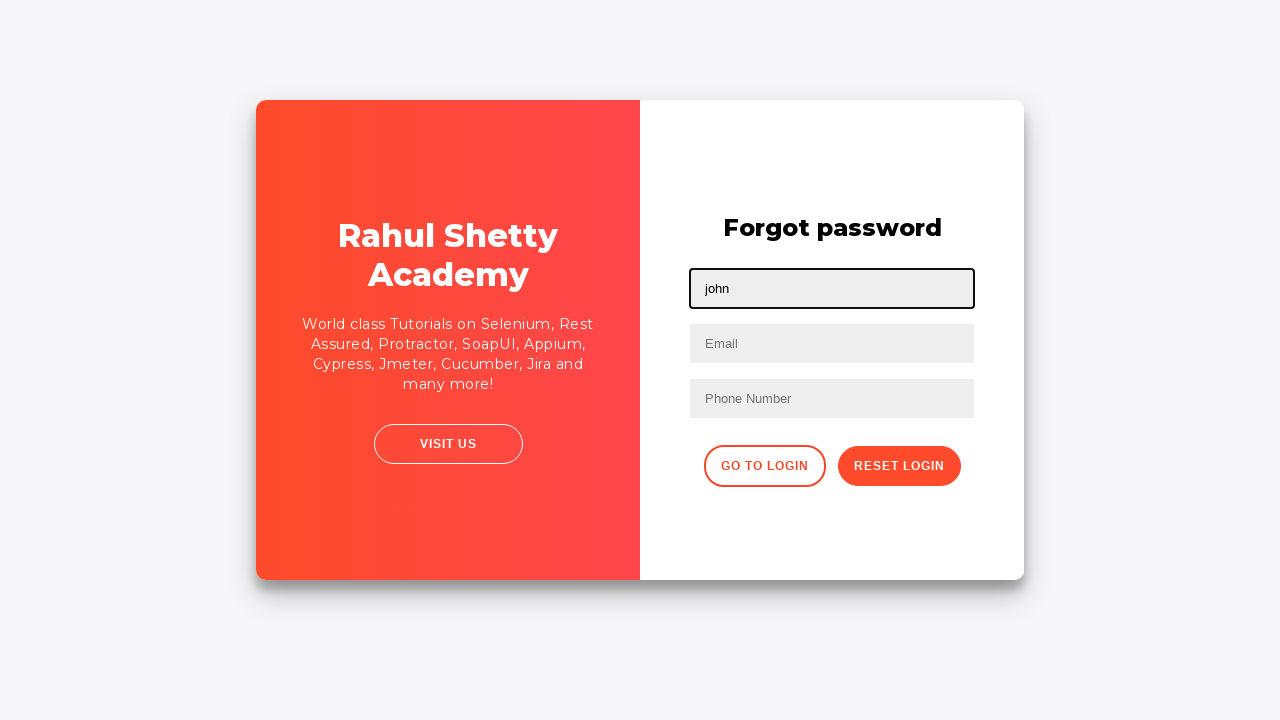

Filled email field in password reset form with 'john@rsa.com' on input[placeholder='Email']
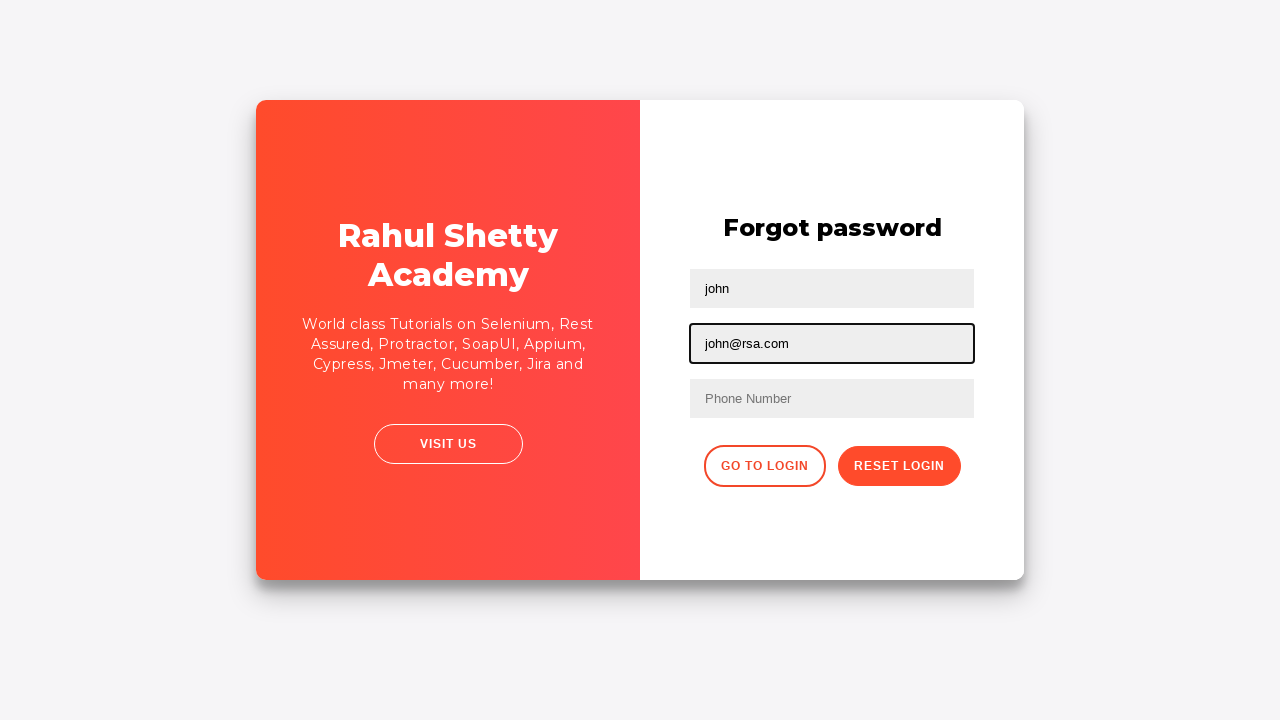

Filled phone number field in password reset form with '9623218871' on //form/input[3]
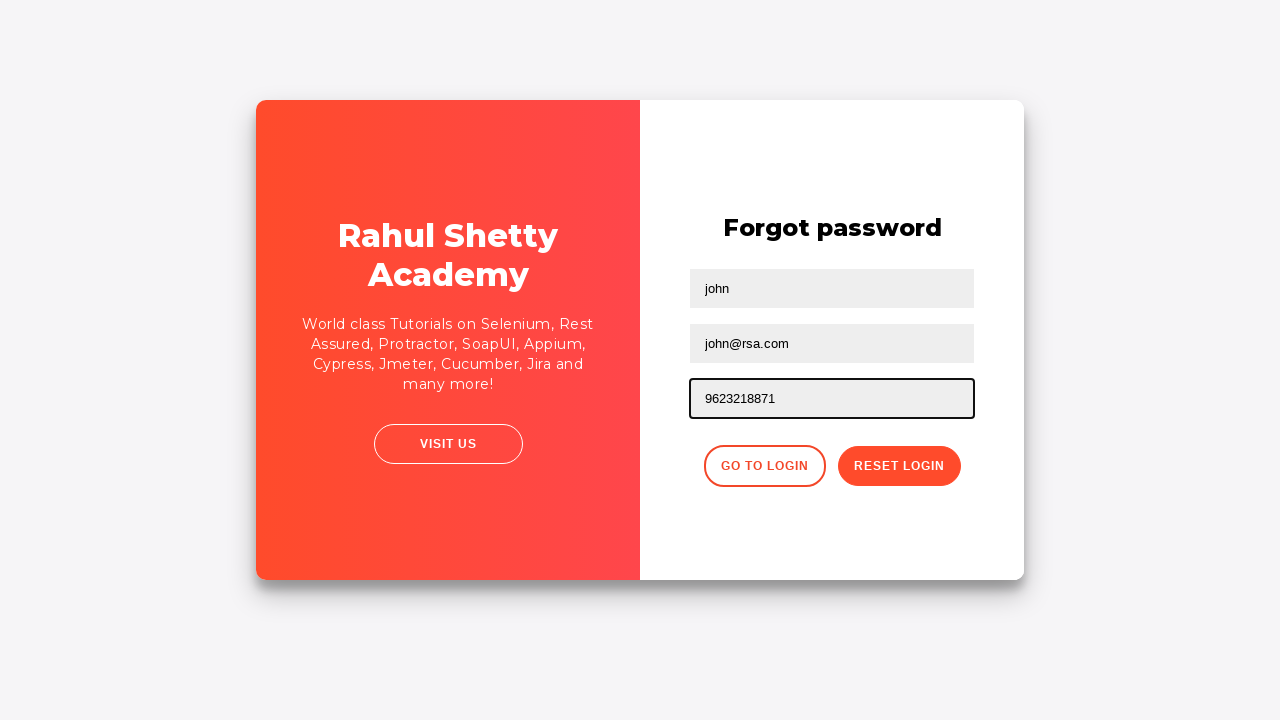

Clicked reset password button at (899, 466) on button.reset-pwd-btn
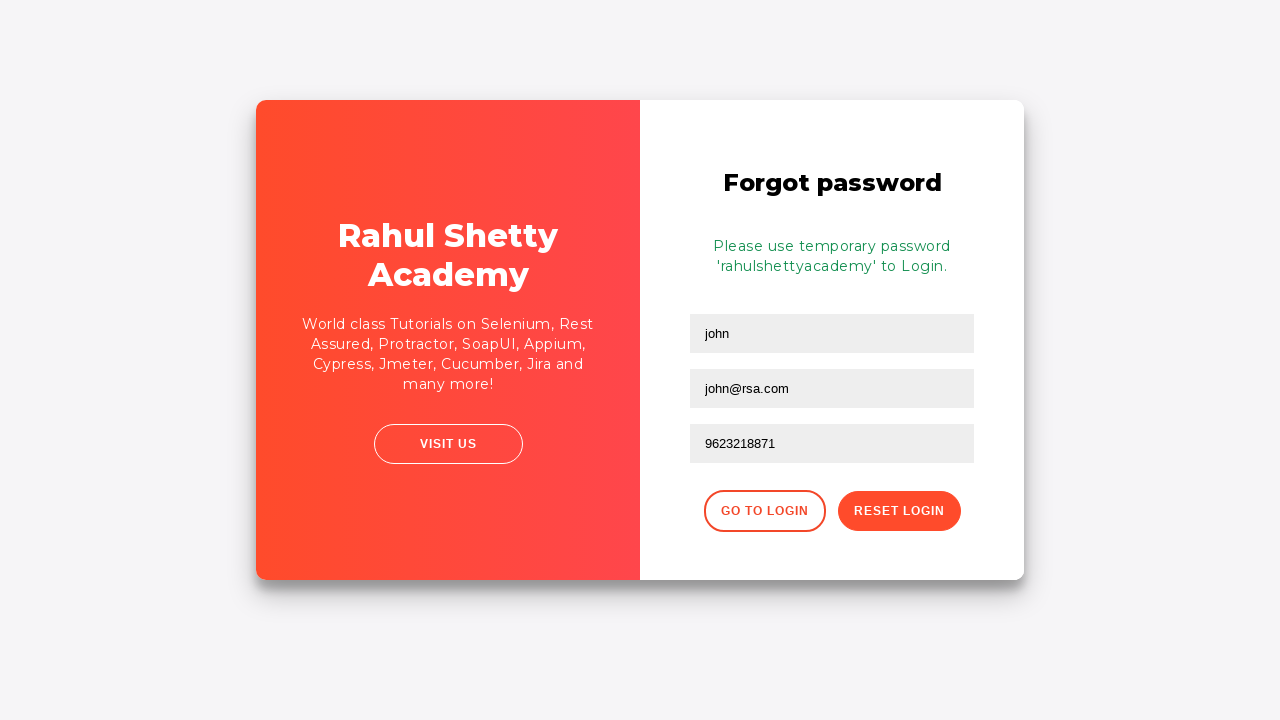

Password reset confirmation message appeared
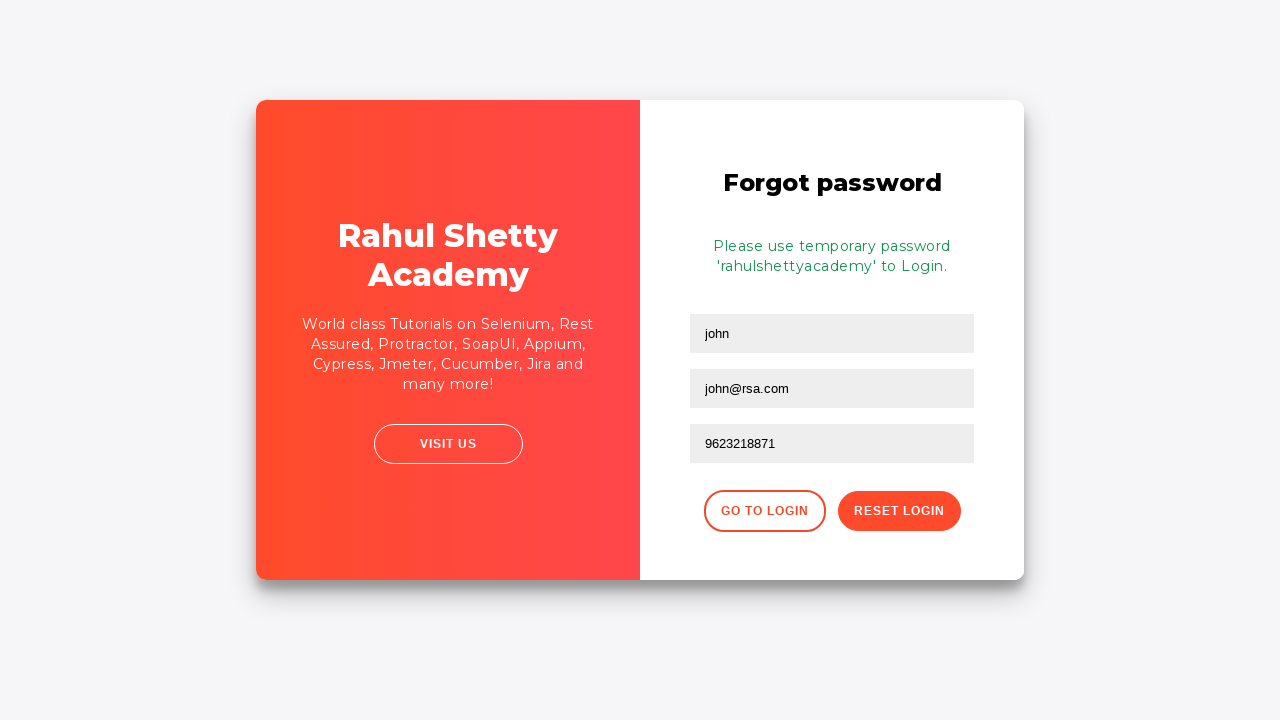

Clicked 'Go to Login' button at (764, 511) on .go-to-login-btn
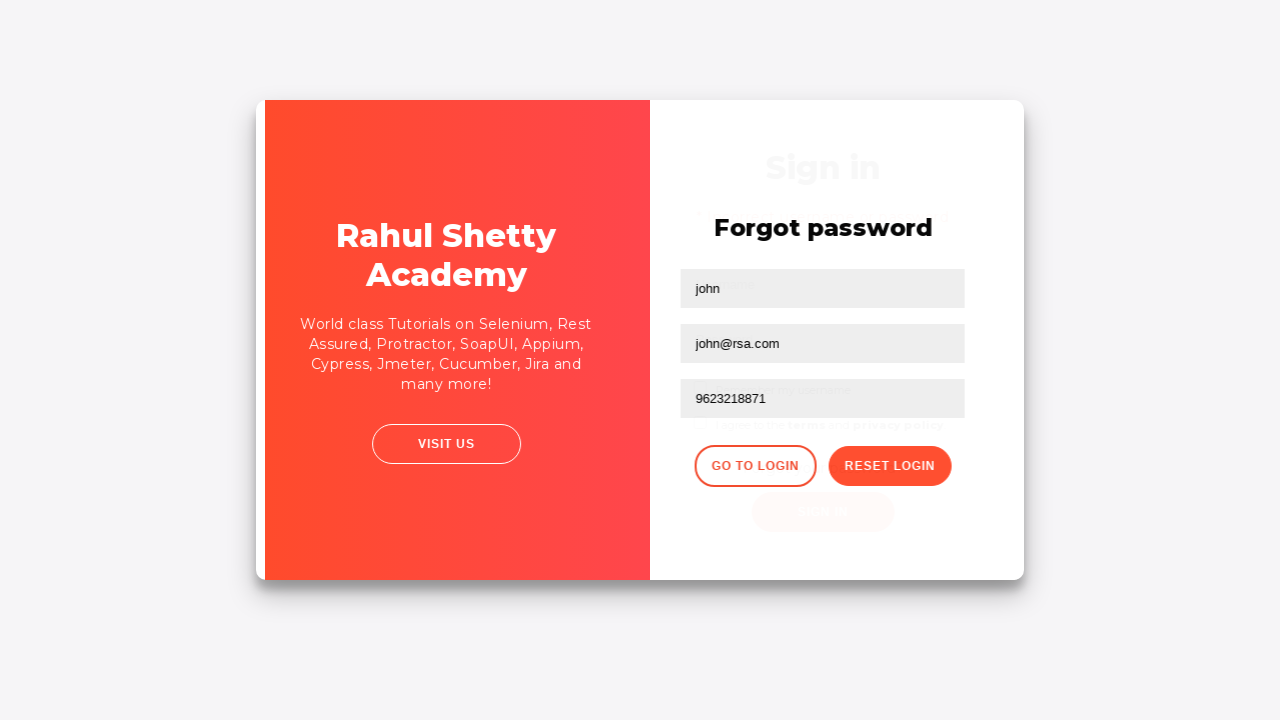

Waited for login form to reload
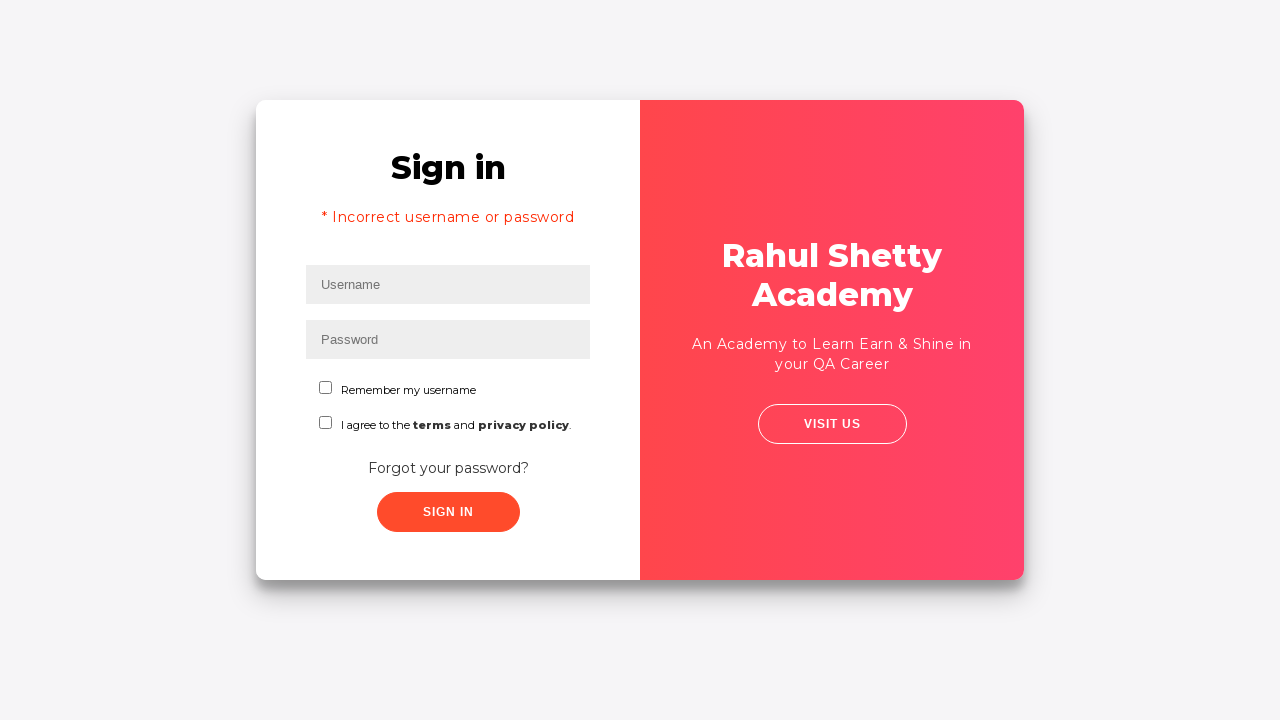

Filled username field again with 'rahul' on #inputUsername
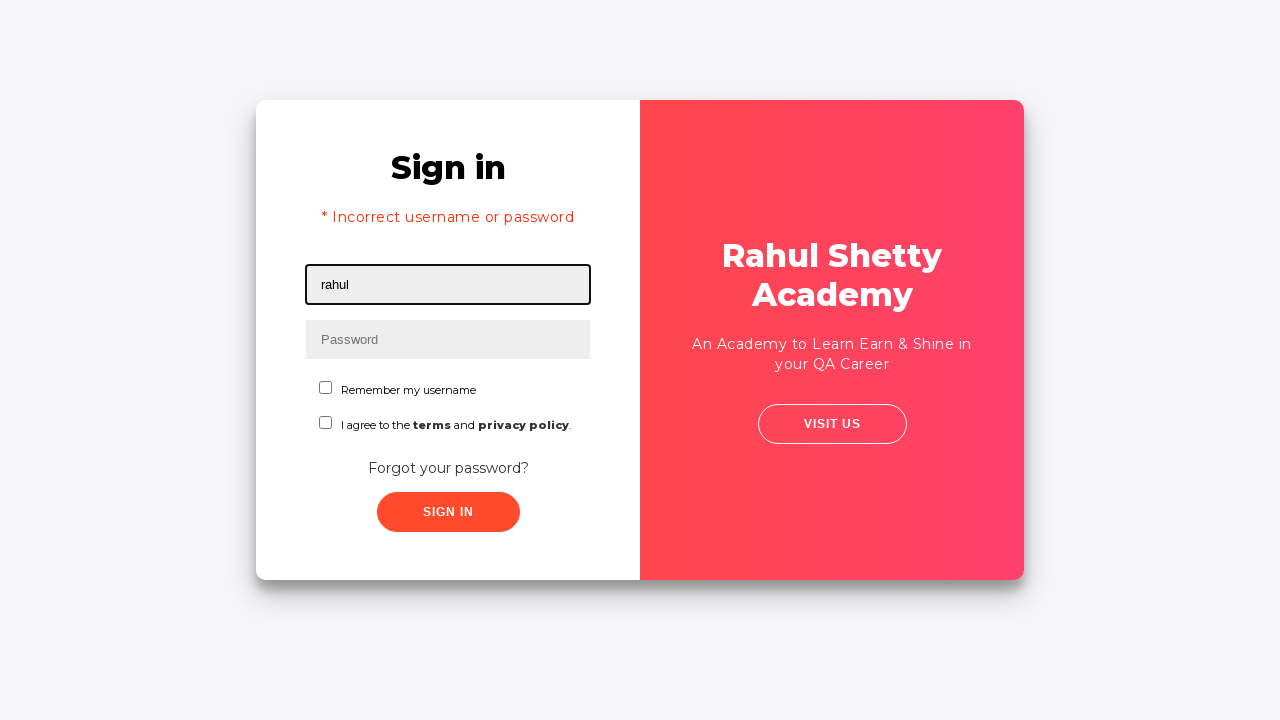

Filled password field with correct password 'rahulshettyacademy' on (//input[@placeholder='Password'])[1]
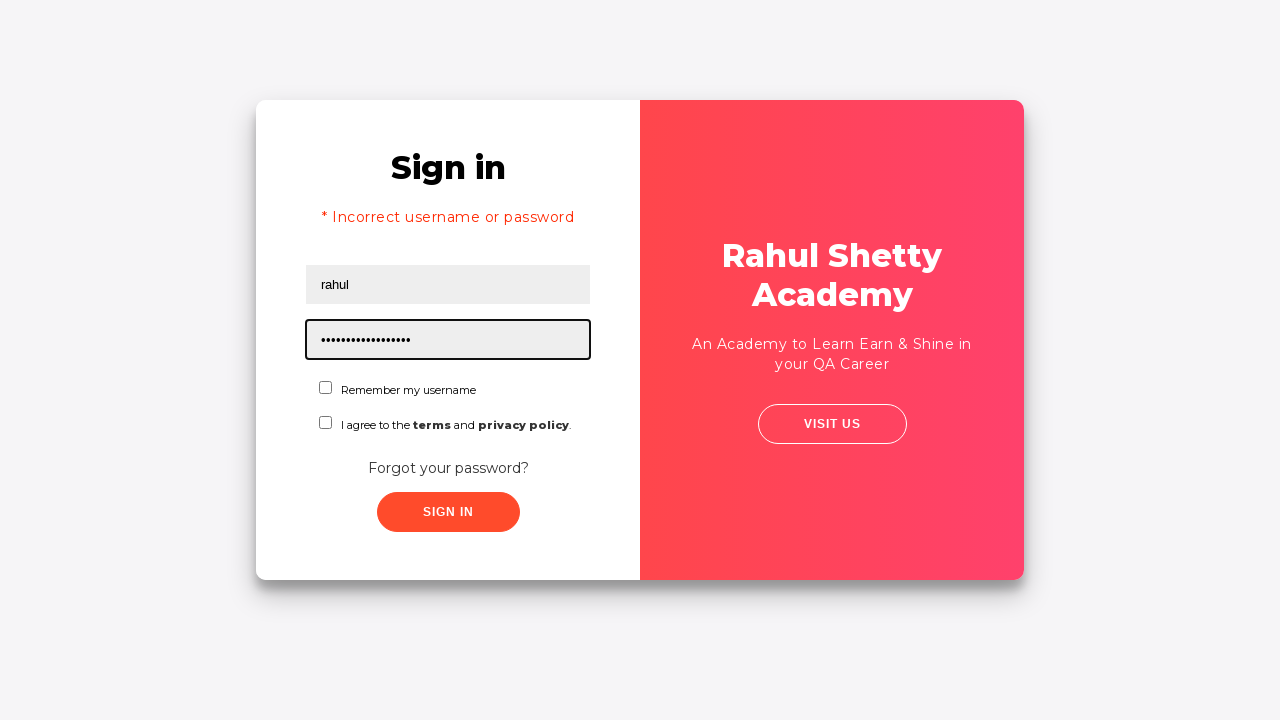

Checked the confirmation checkbox at (326, 388) on #chkboxOne
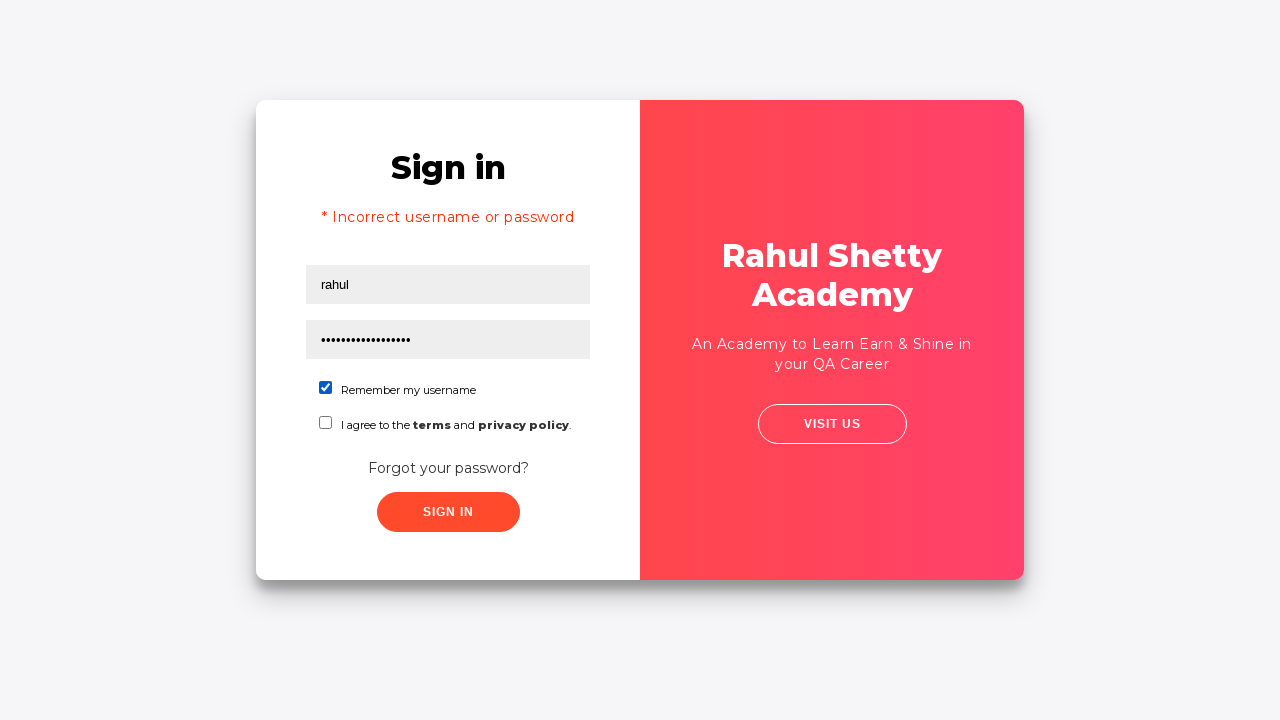

Clicked submit button with correct credentials at (448, 512) on xpath=//button[contains(@class,'submit')]
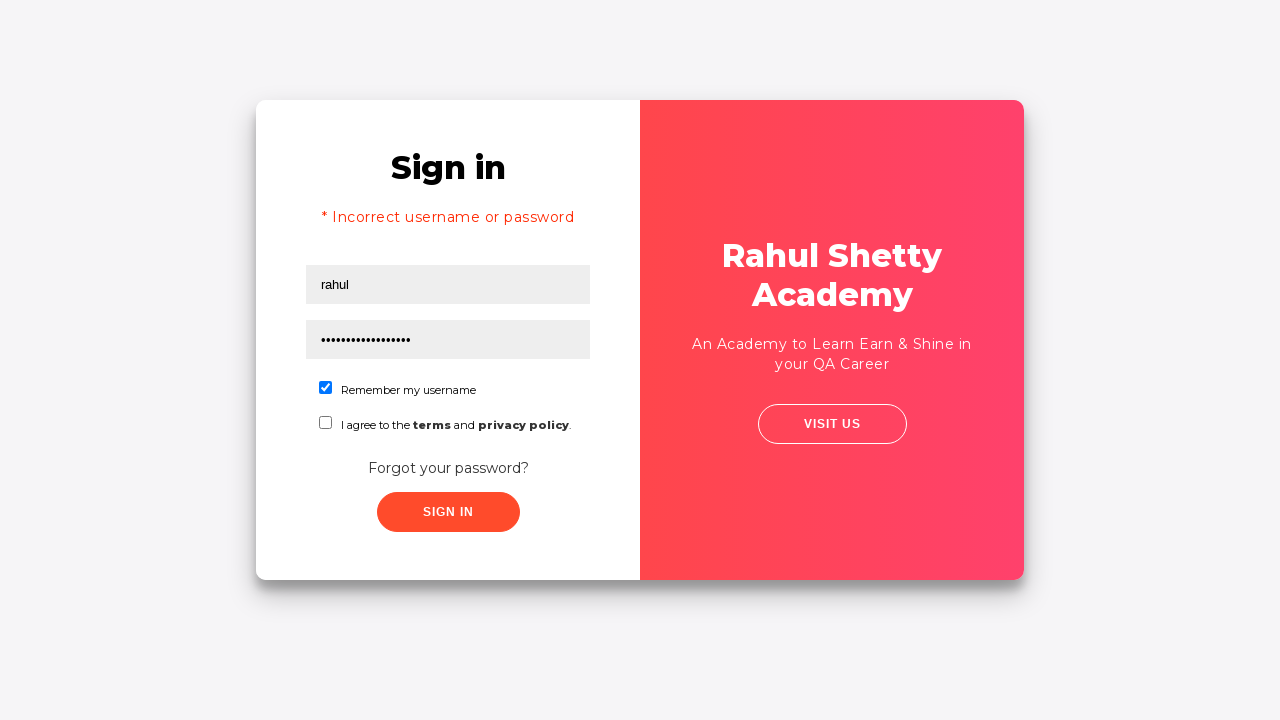

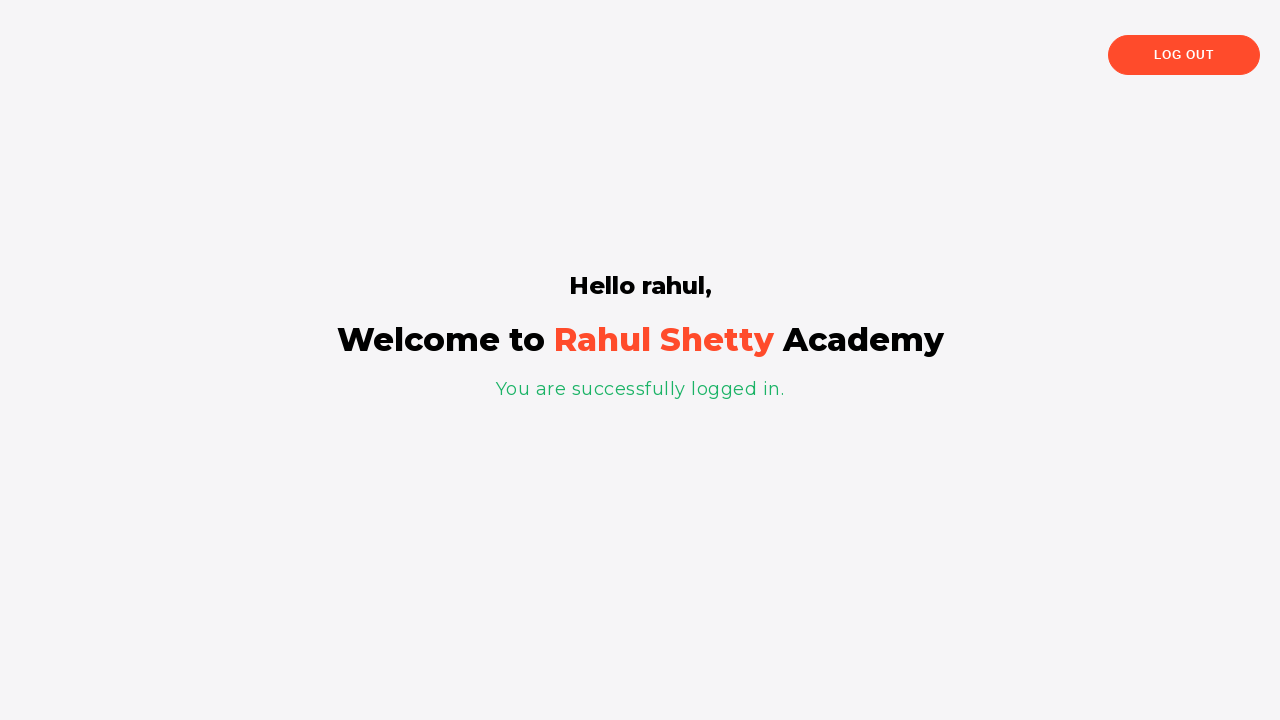